Tests forgot password functionality by entering an email address

Starting URL: https://the-internet.herokuapp.com/

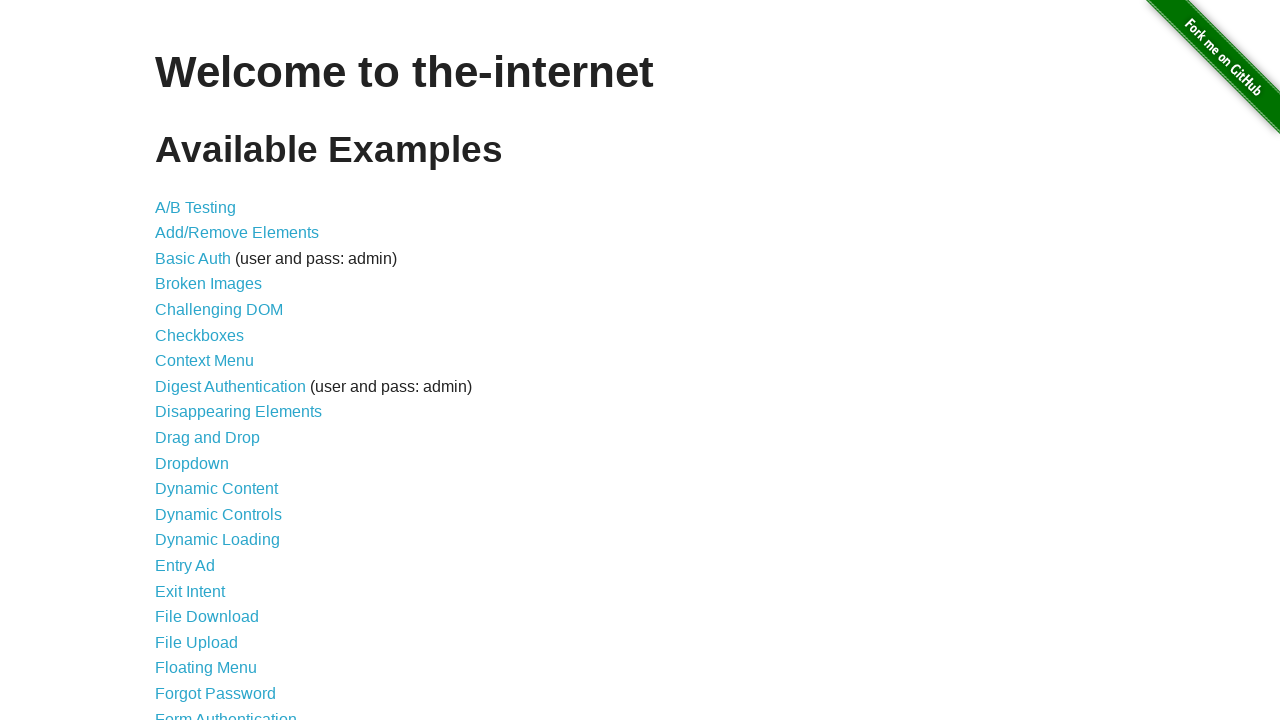

Clicked 'Forgot Password' link at (216, 693) on text='Forgot Password'
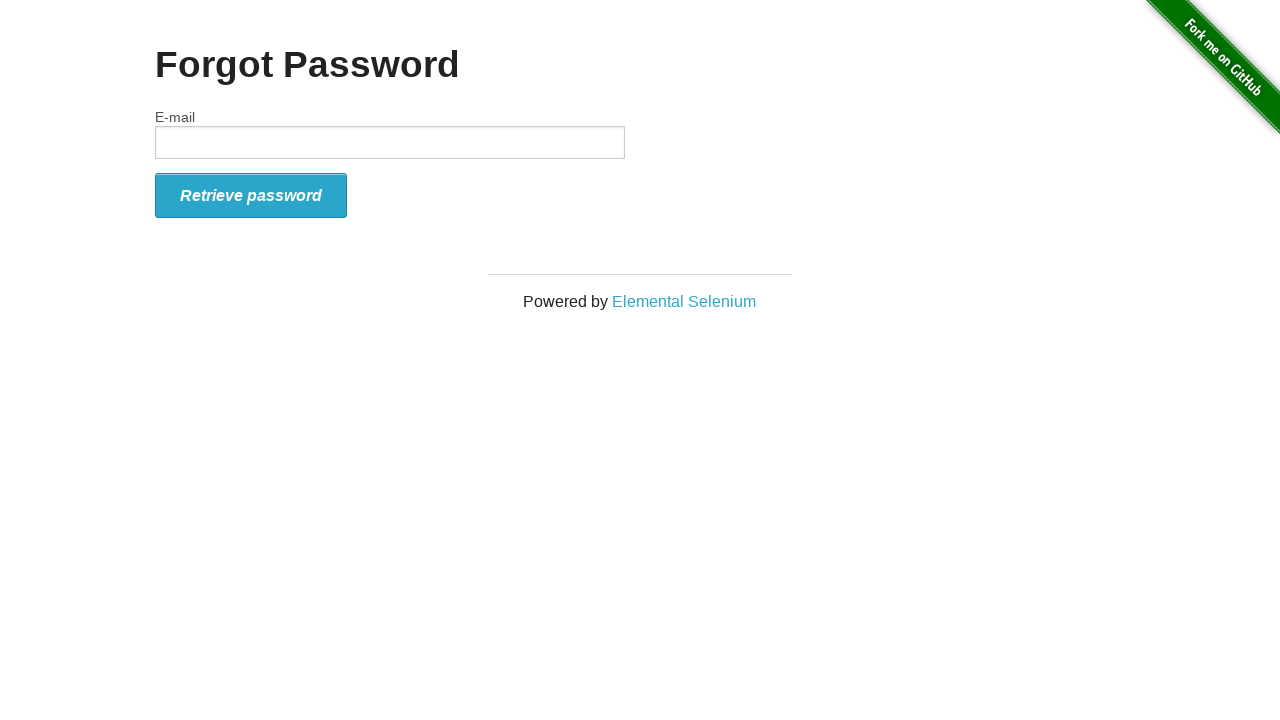

Entered email address 'test@example.com' in password recovery form on //div[contains(@class,'large-6 small')]//input
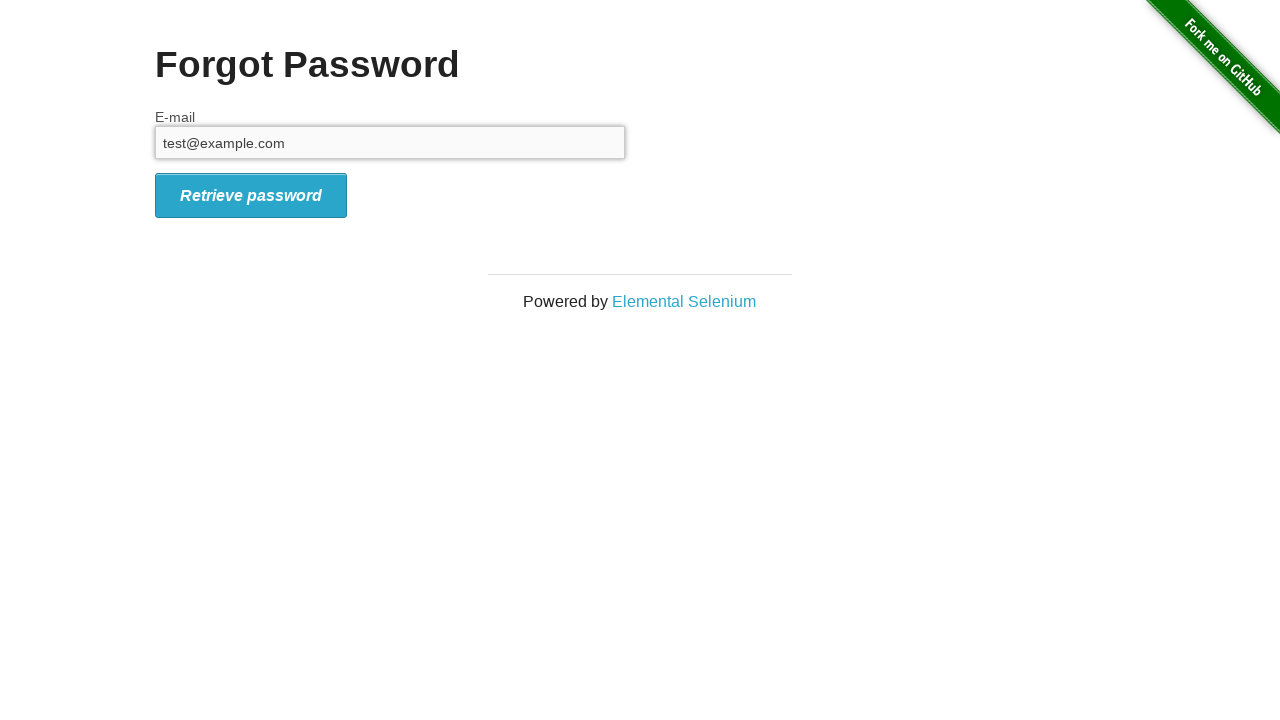

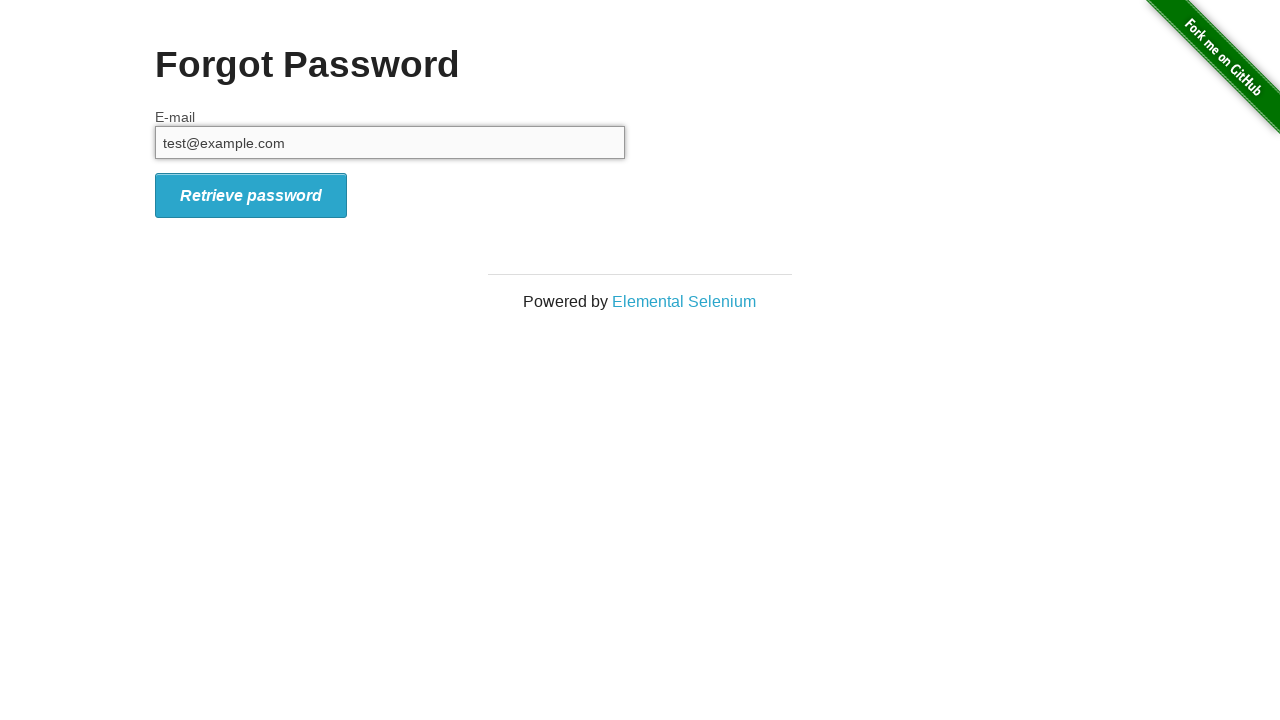